Tests browser window management by opening OpenCart website, then opening a new browser window and navigating to OrangeHRM website

Starting URL: https://www.opencart.com/

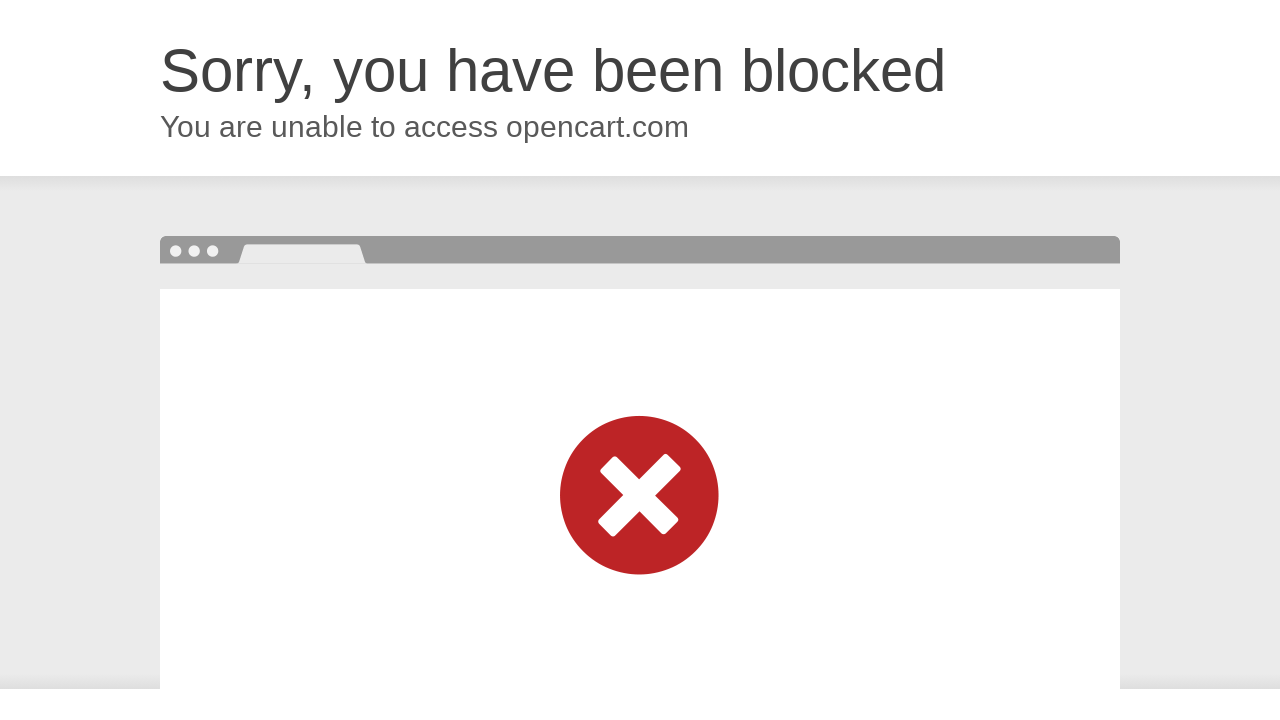

Opened new browser window/page
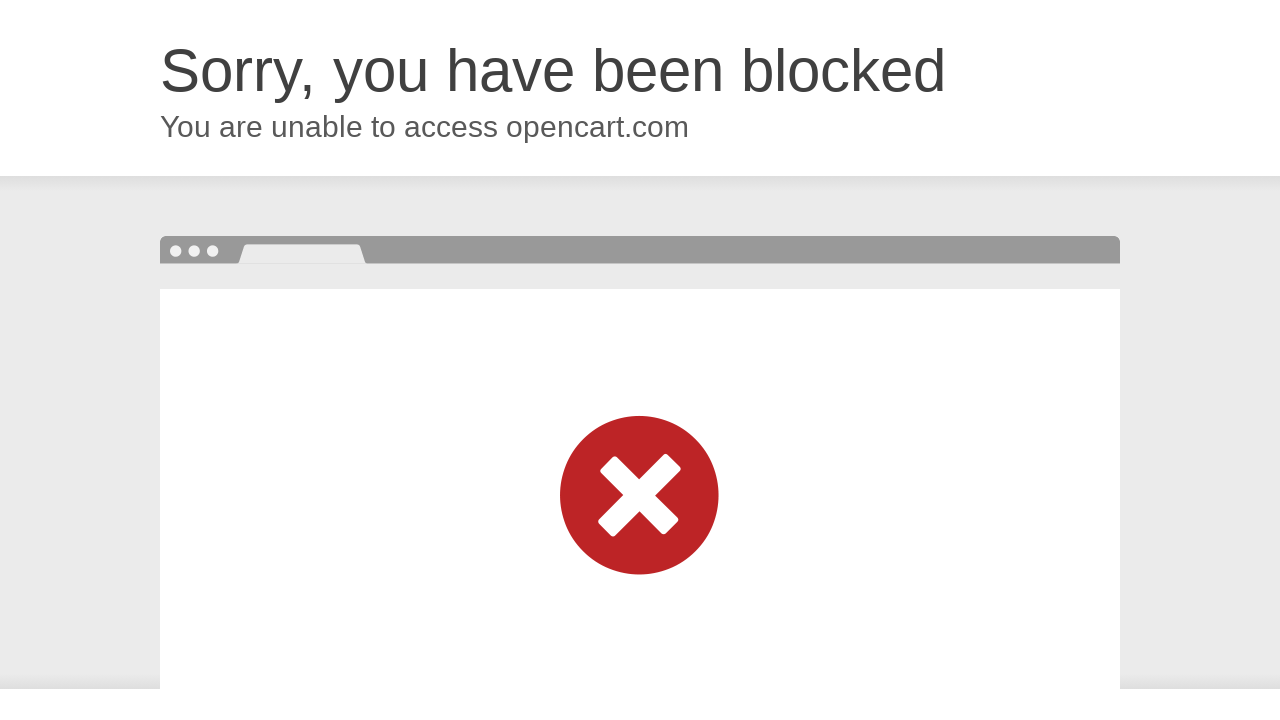

Navigated to OrangeHRM website in new window
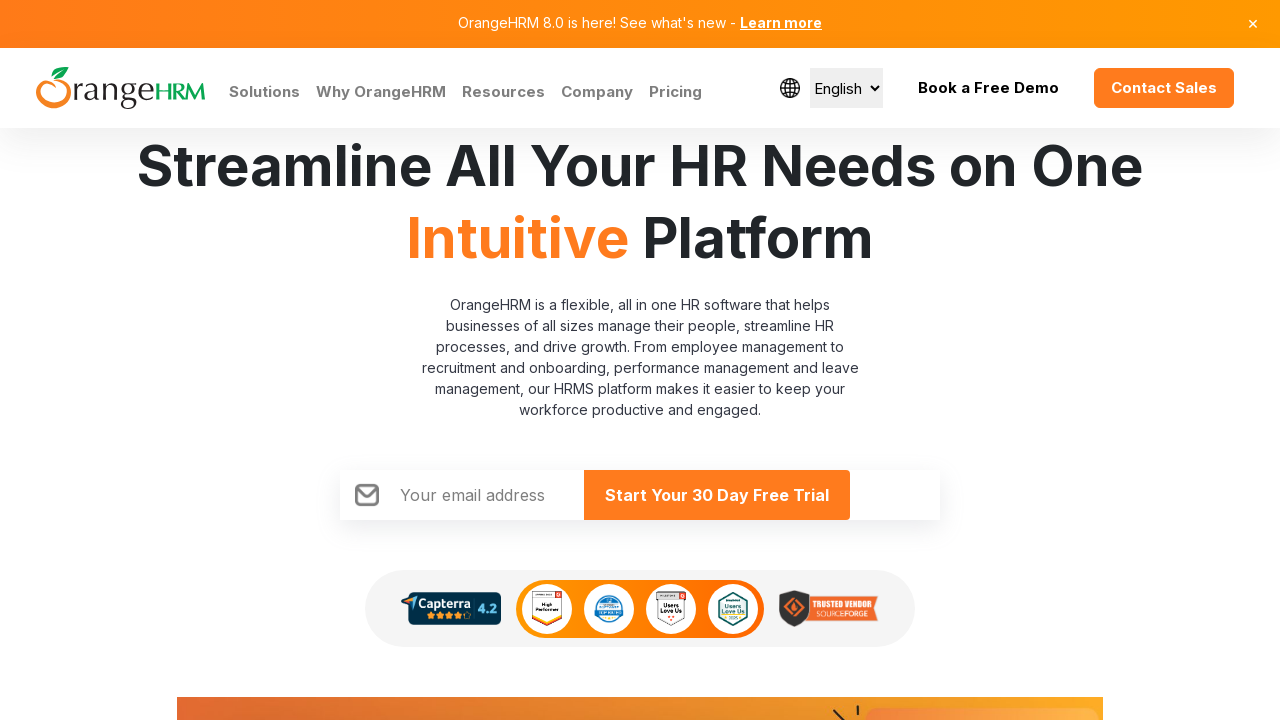

OrangeHRM page loaded (domcontentloaded)
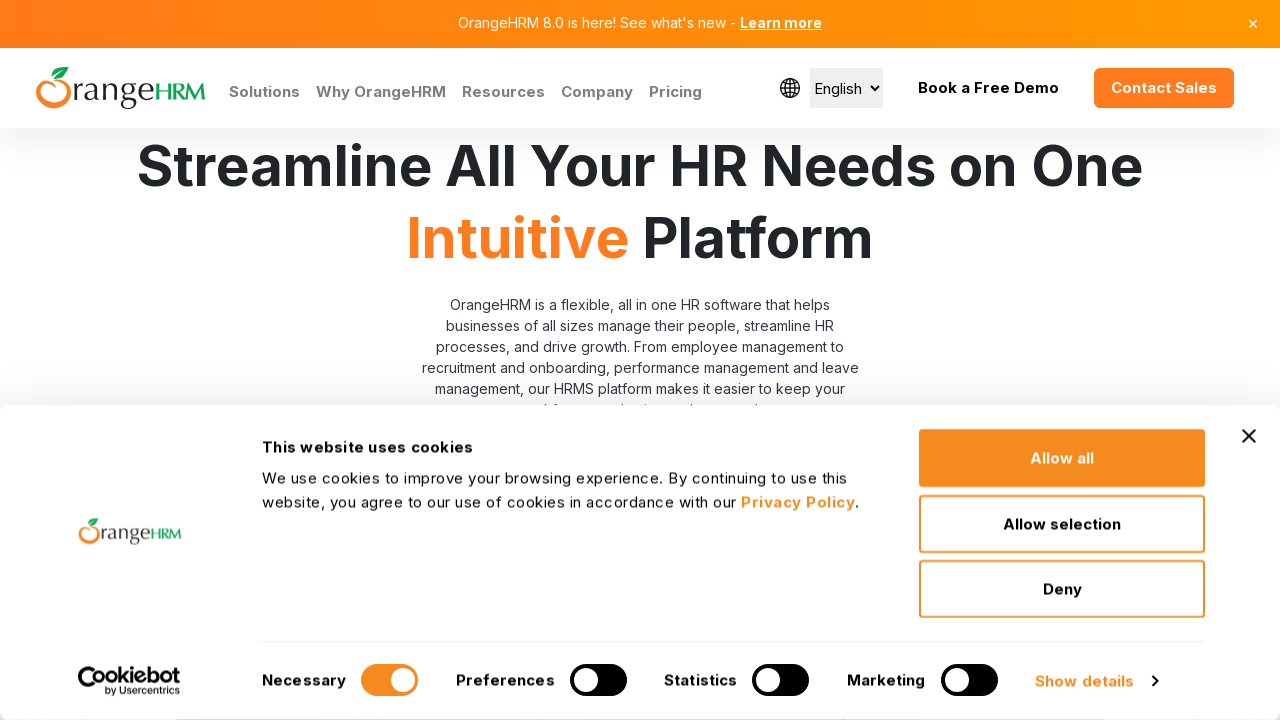

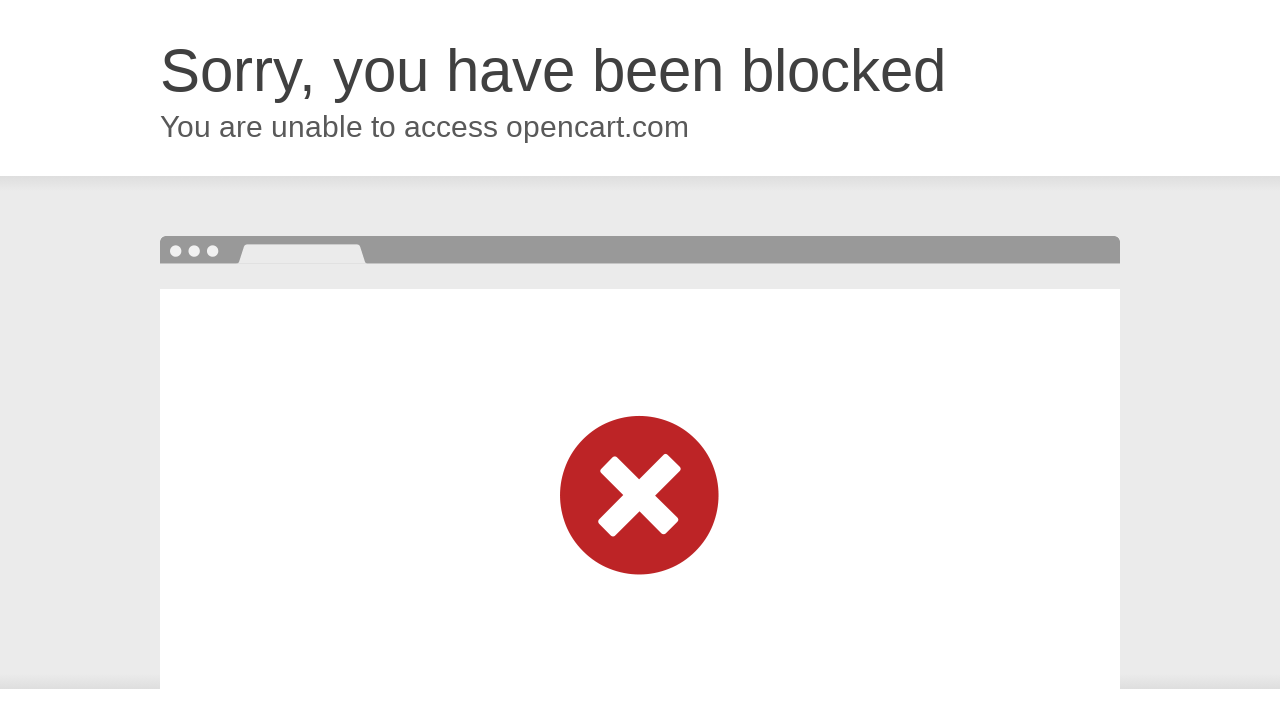